Tests the Indian railway search functionality on erail.in by selecting date-only option, entering origin station (Egmore) and destination station (Madurai Jn), and waiting for train results to load

Starting URL: https://erail.in/

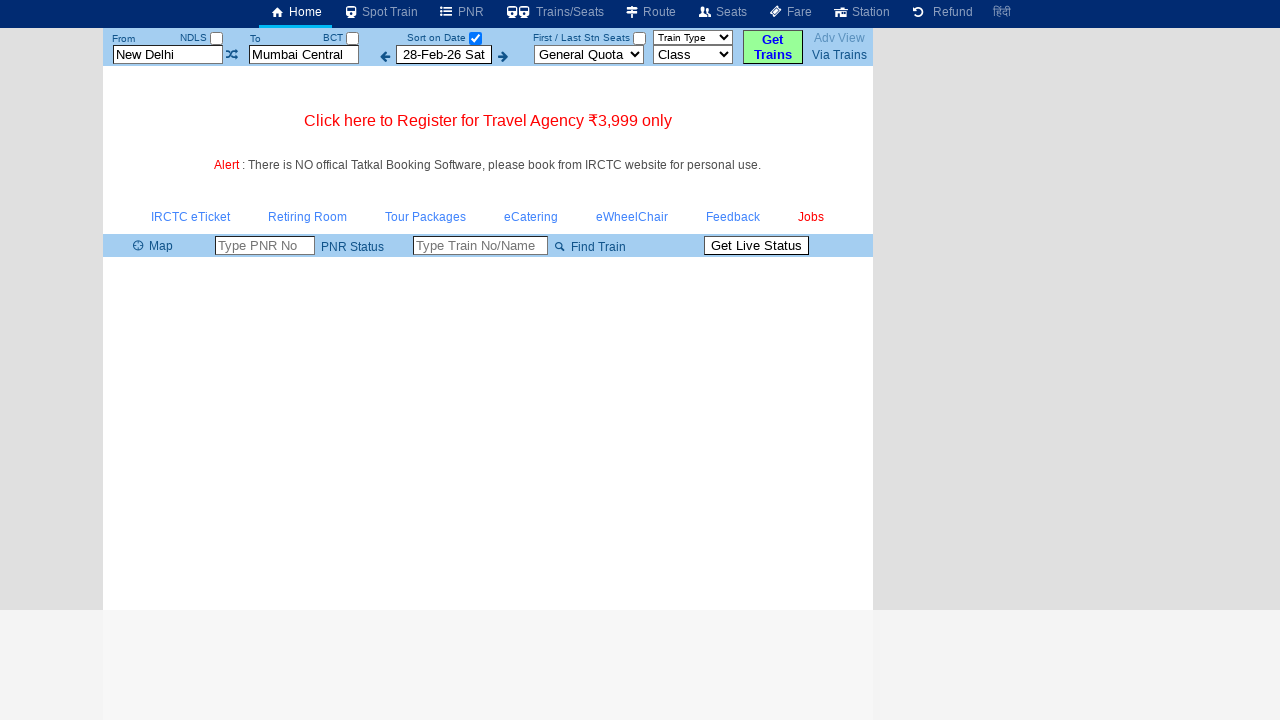

Clicked date-only checkbox at (475, 38) on #chkSelectDateOnly
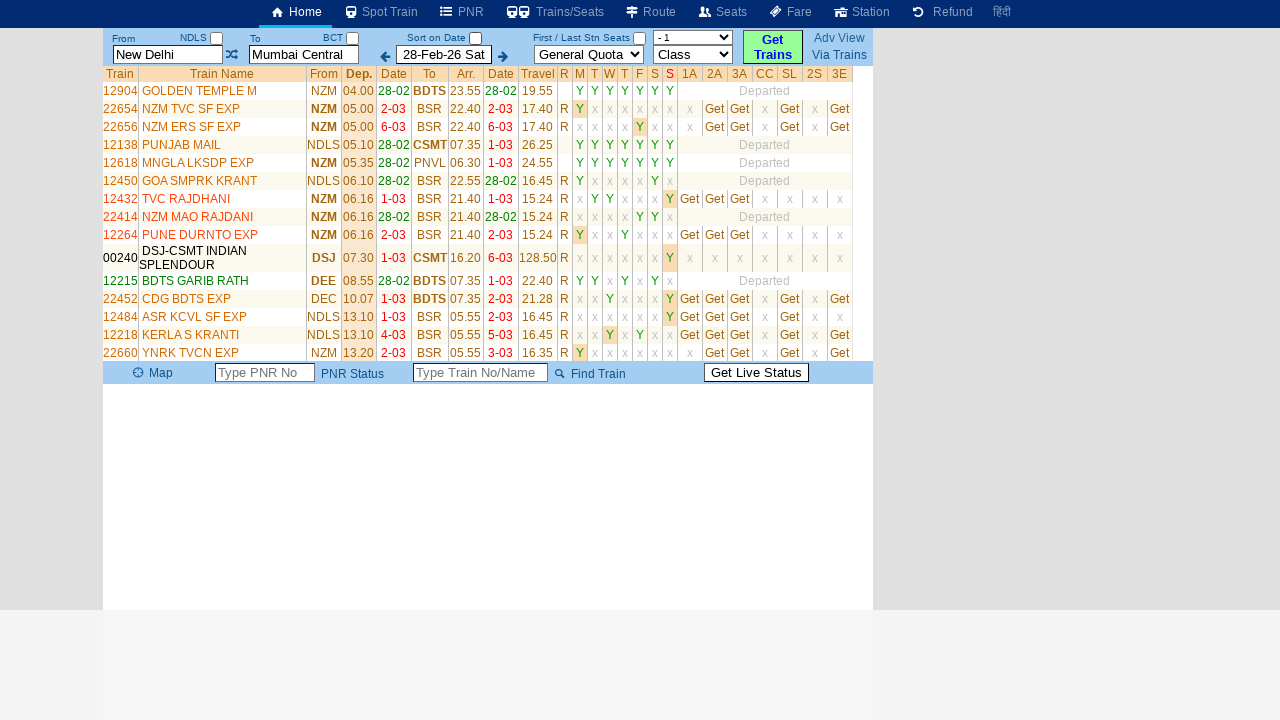

Cleared origin station field on #txtStationFrom
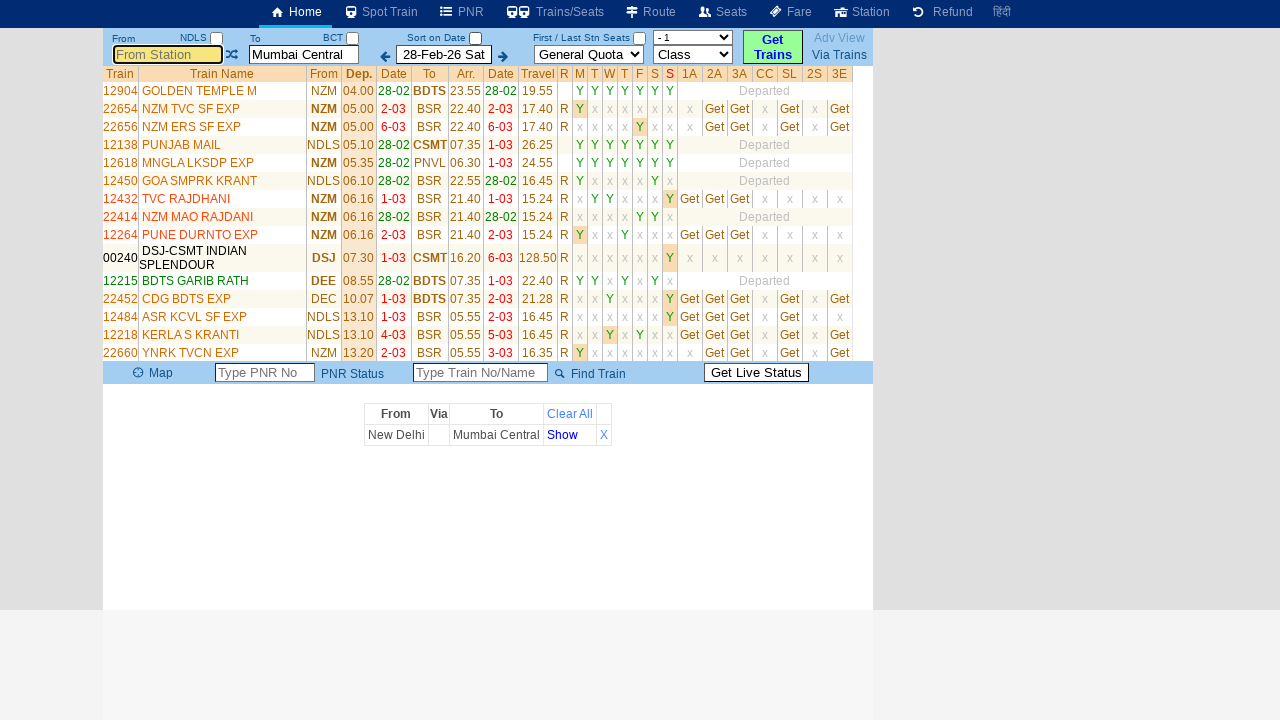

Entered 'Egmore' as origin station on #txtStationFrom
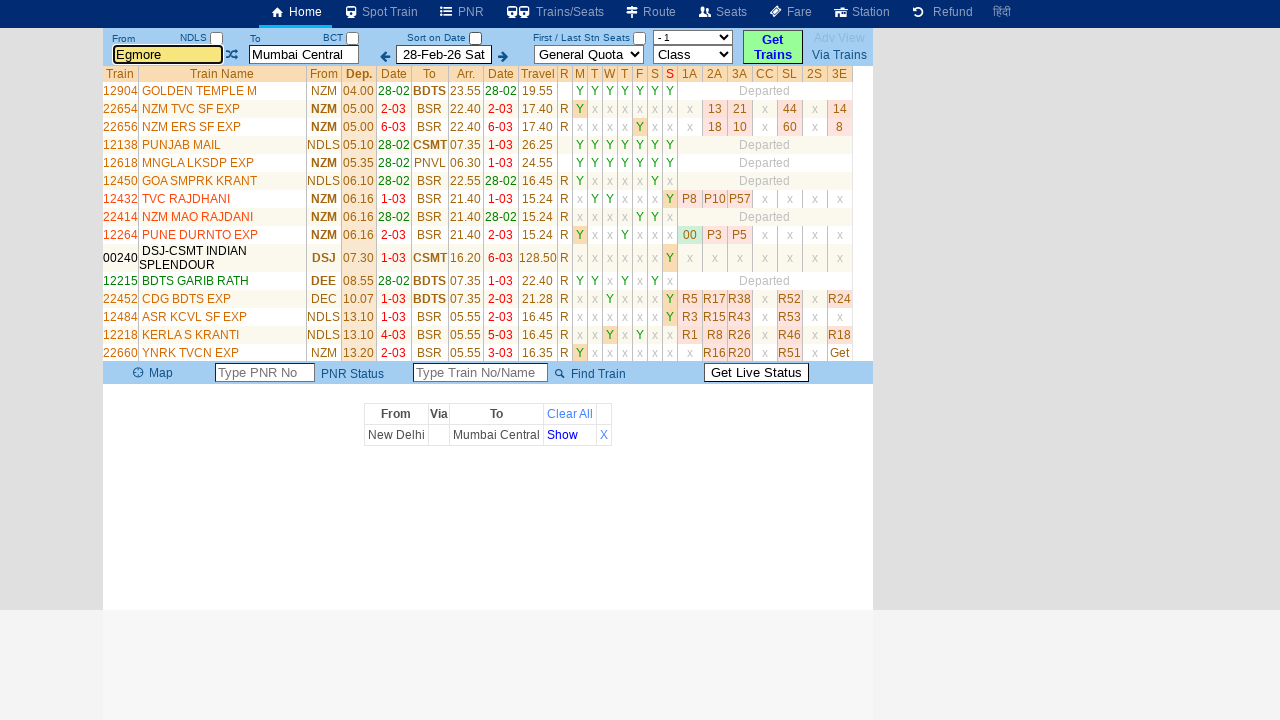

Pressed Enter to confirm origin station selection on #txtStationFrom
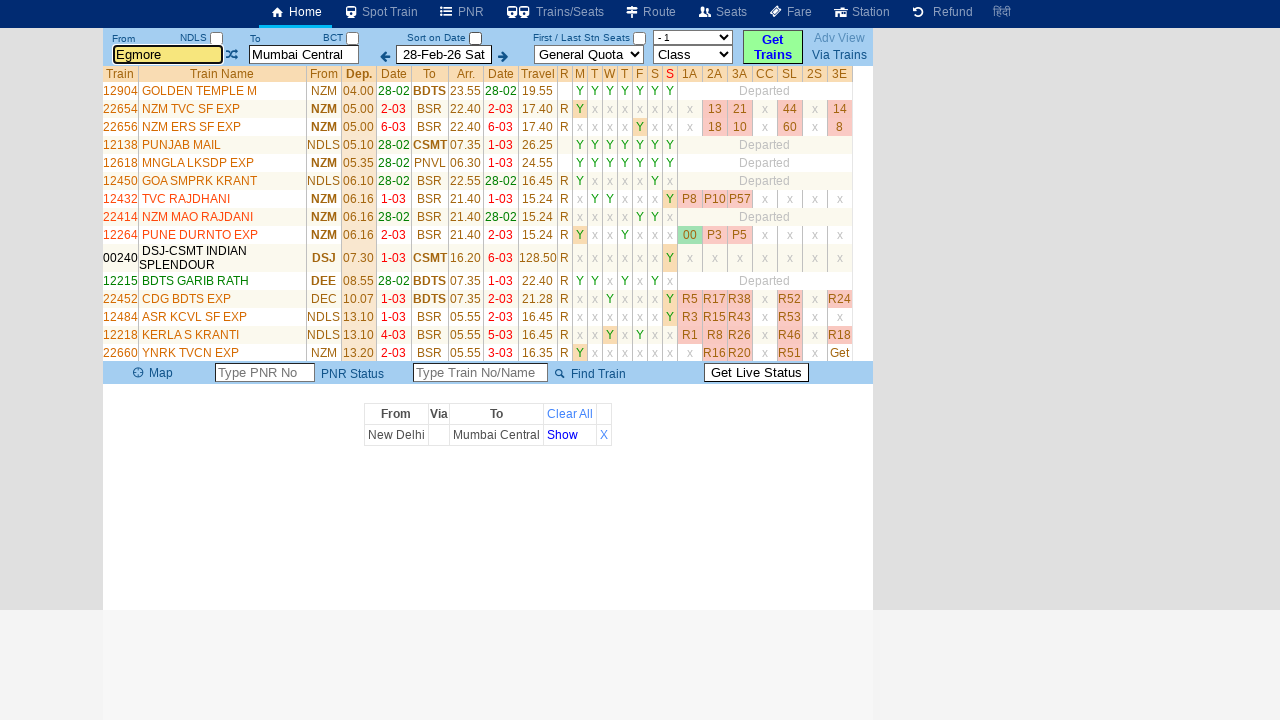

Cleared destination station field on #txtStationTo
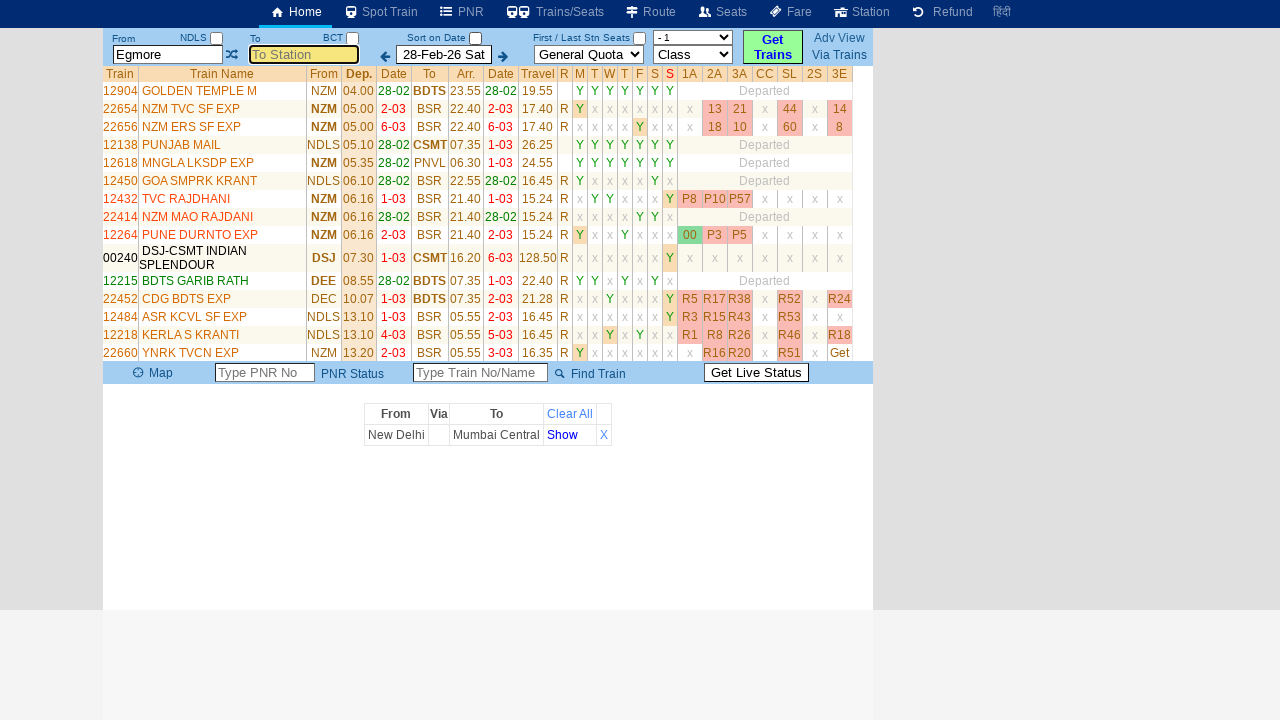

Entered 'Madurai Jn' as destination station on #txtStationTo
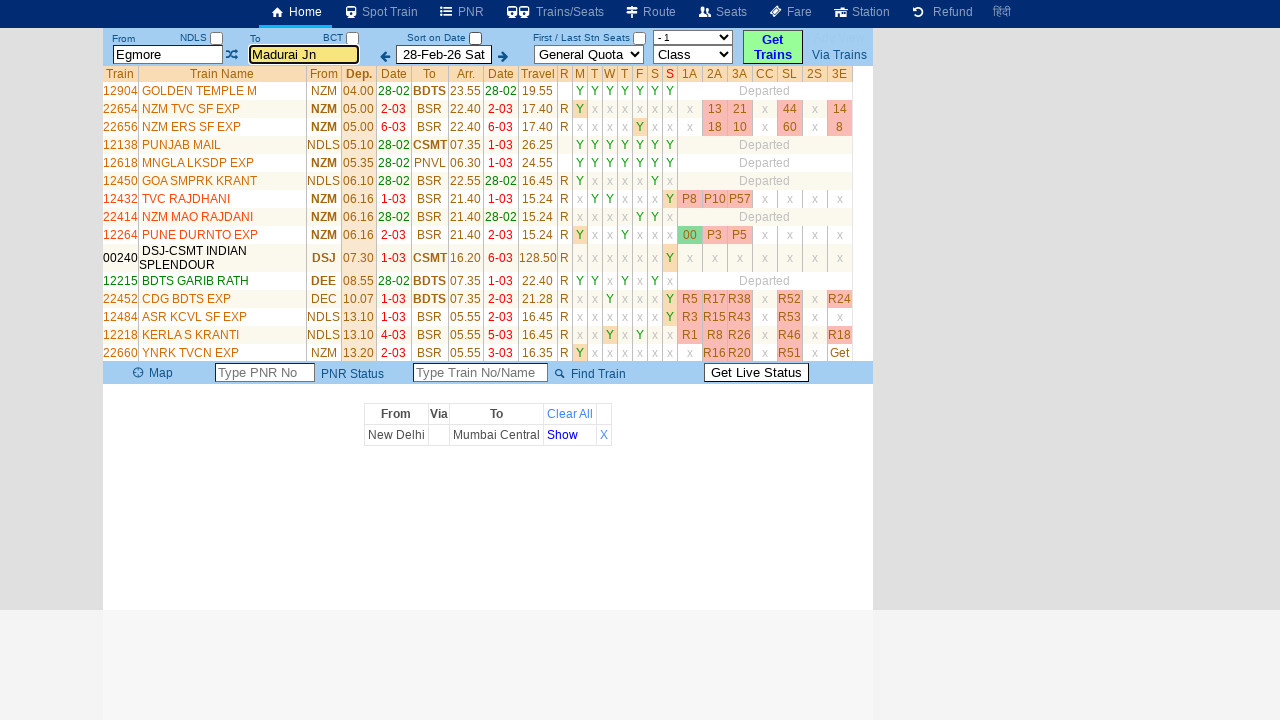

Pressed Enter to confirm destination station and trigger search on #txtStationTo
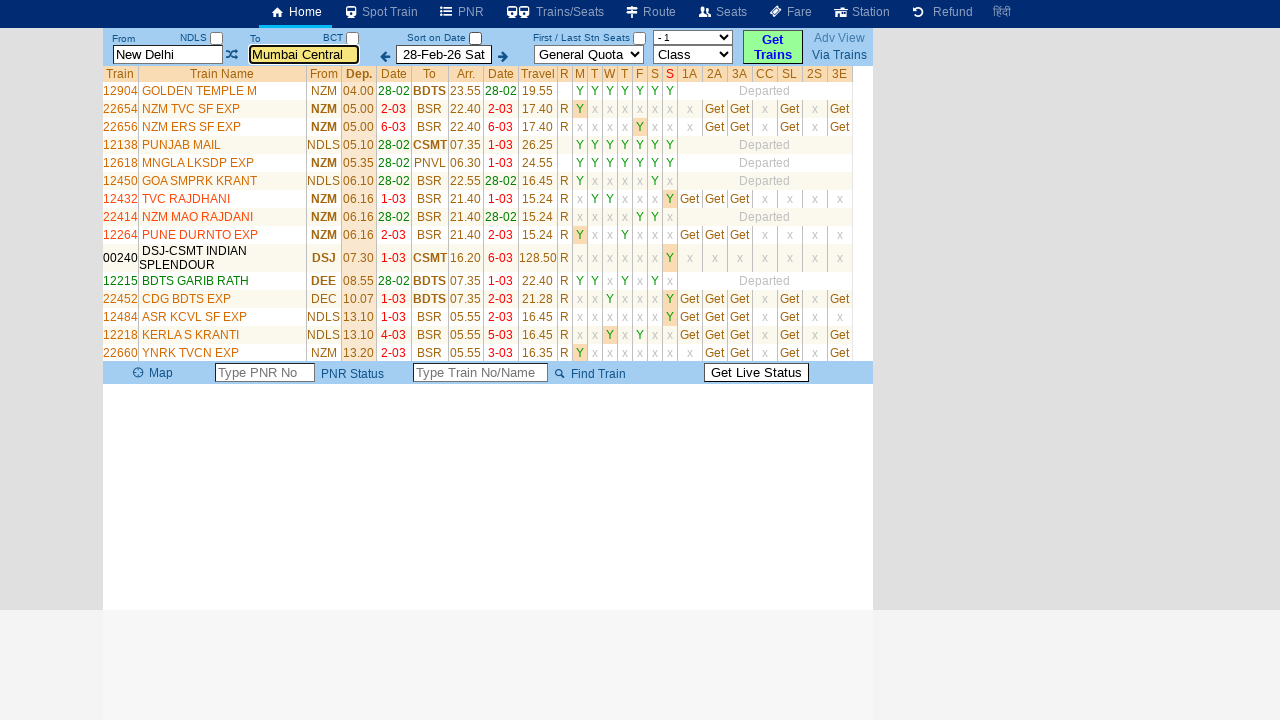

Train results loaded successfully
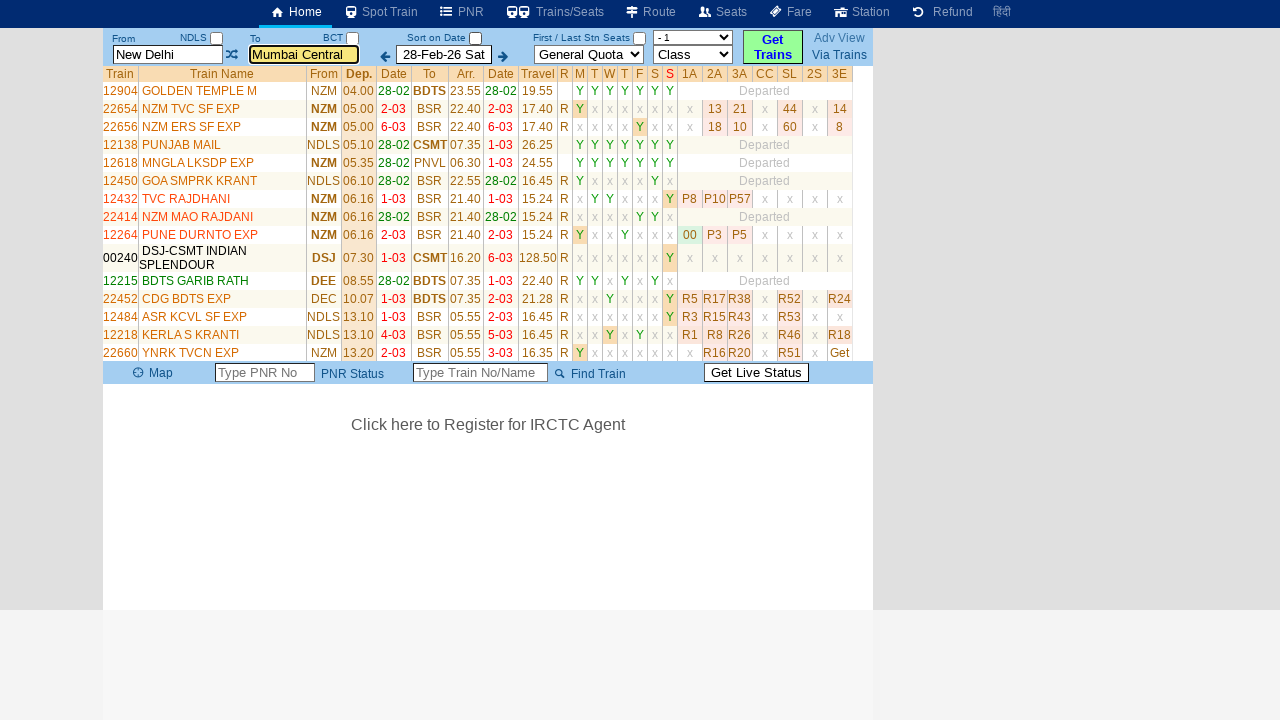

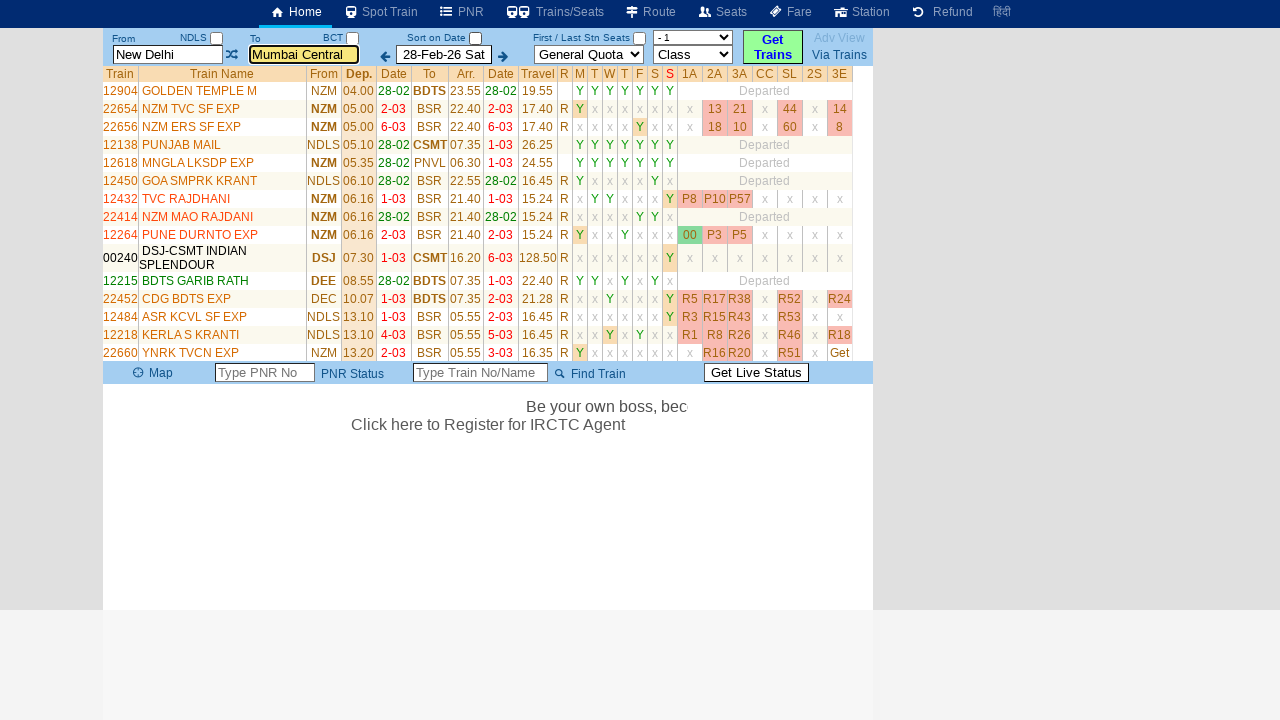